Navigates to Shohoz contact page and clicks on a "Launch" link using partial link text locator

Starting URL: https://www.shohoz.com/contact-us/e

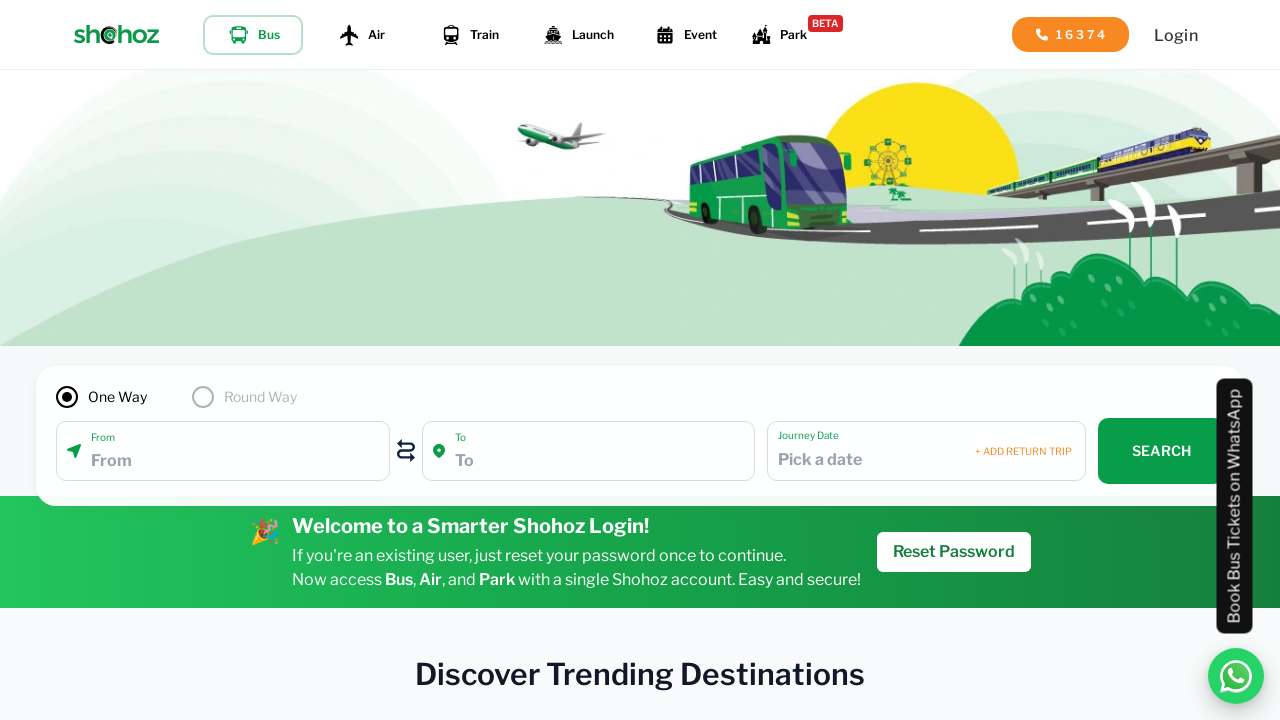

Navigated to Shohoz contact page
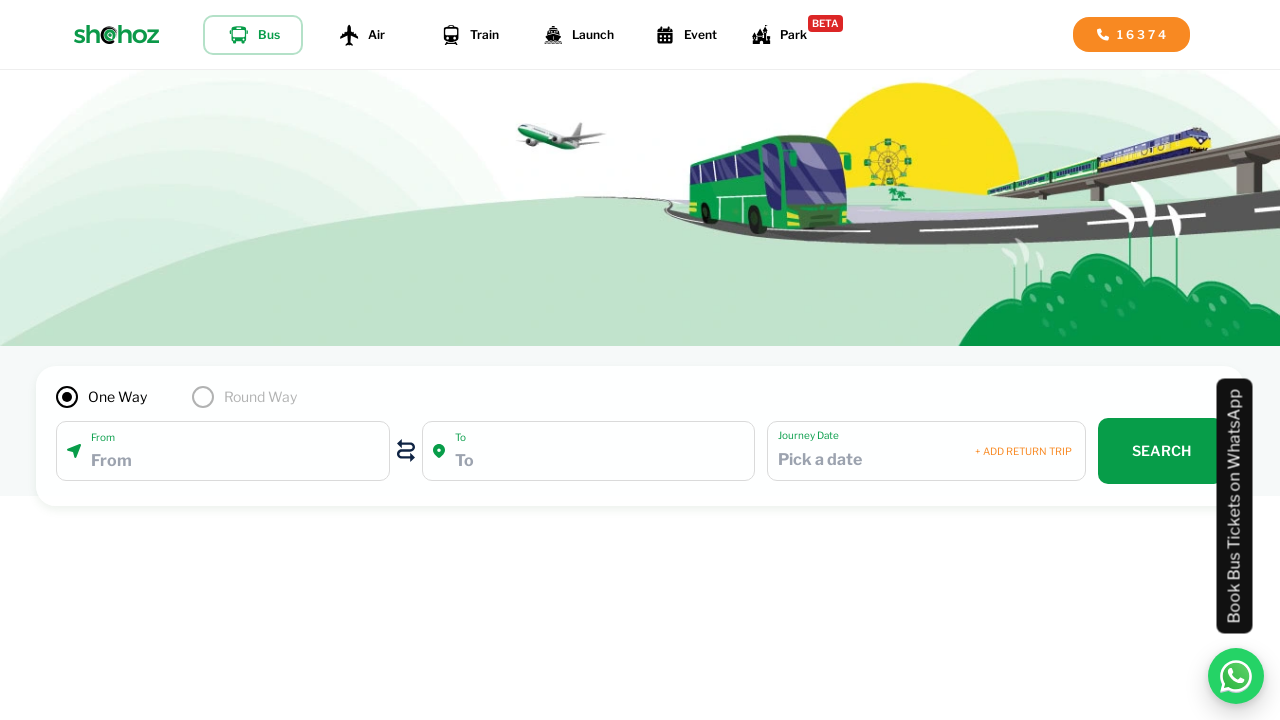

Clicked on 'Launch' link using partial link text locator at (577, 34) on a:has-text('Laun')
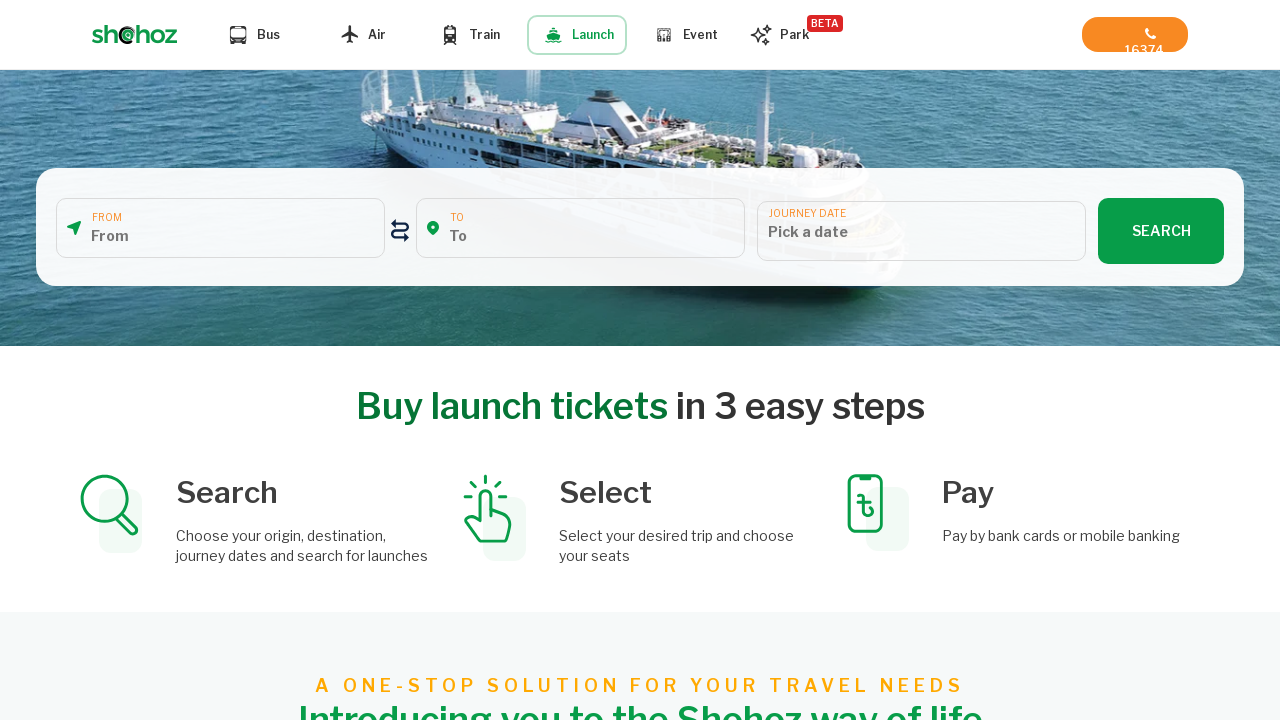

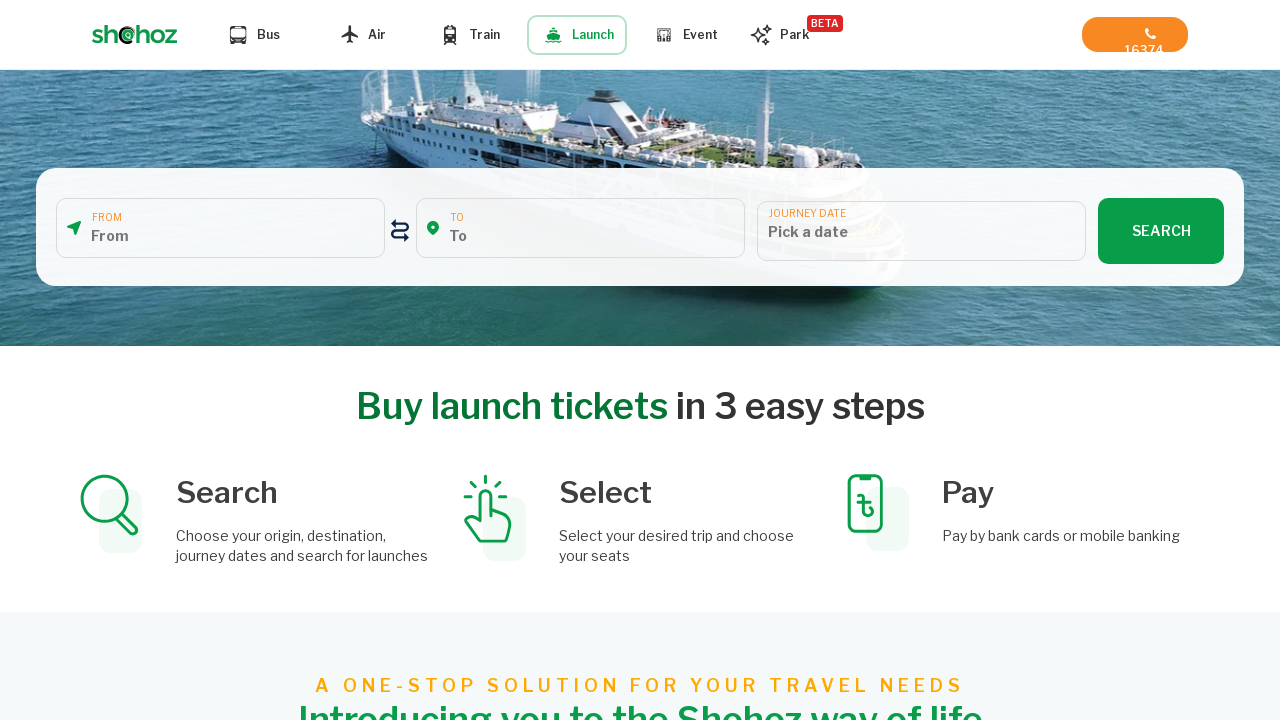